Navigates to Hacker News "newest" page and validates that articles are sorted from newest to oldest by checking timestamps across multiple pages, clicking the "More" link to navigate through pages.

Starting URL: https://news.ycombinator.com/newest

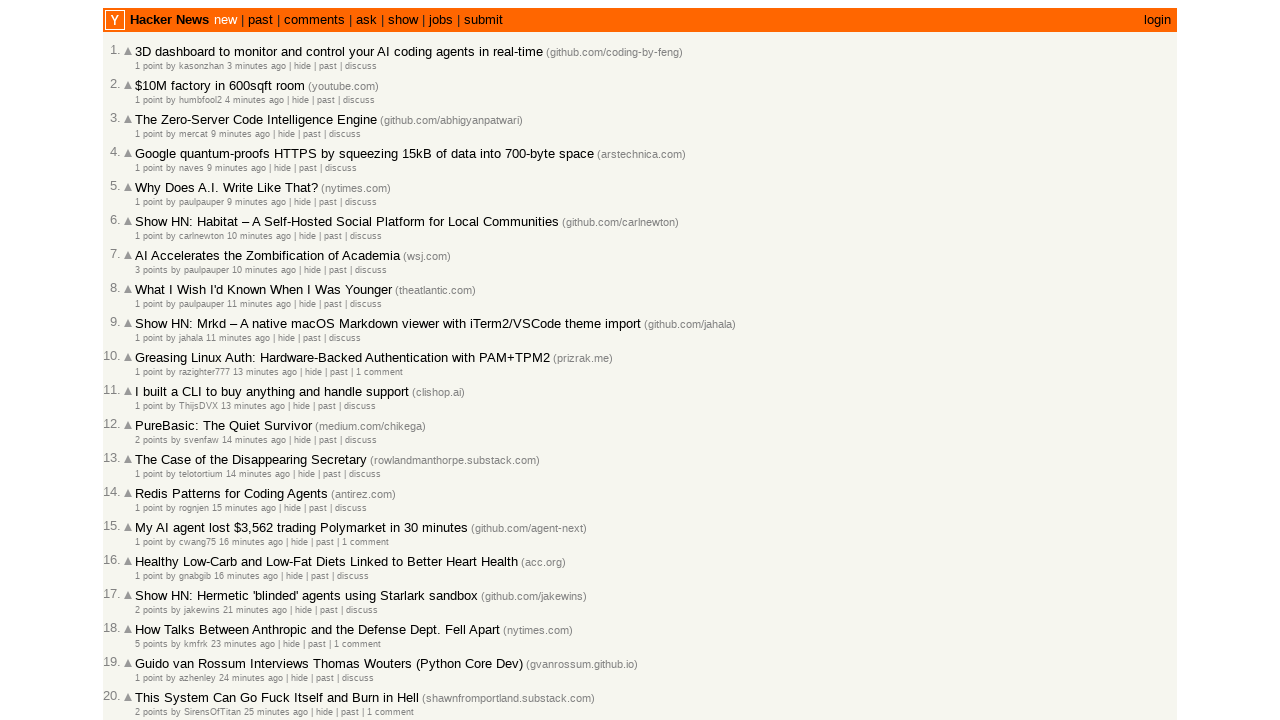

Waited for age elements to load on newest page
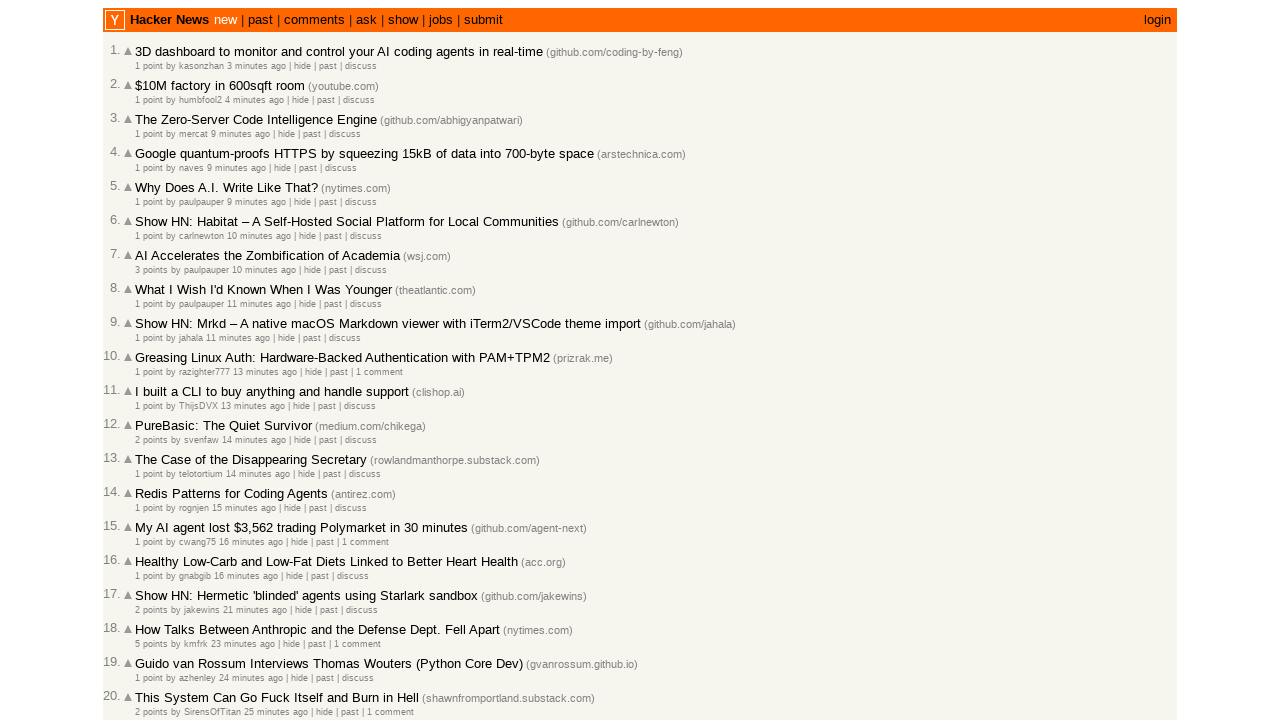

Retrieved 30 articles from first page
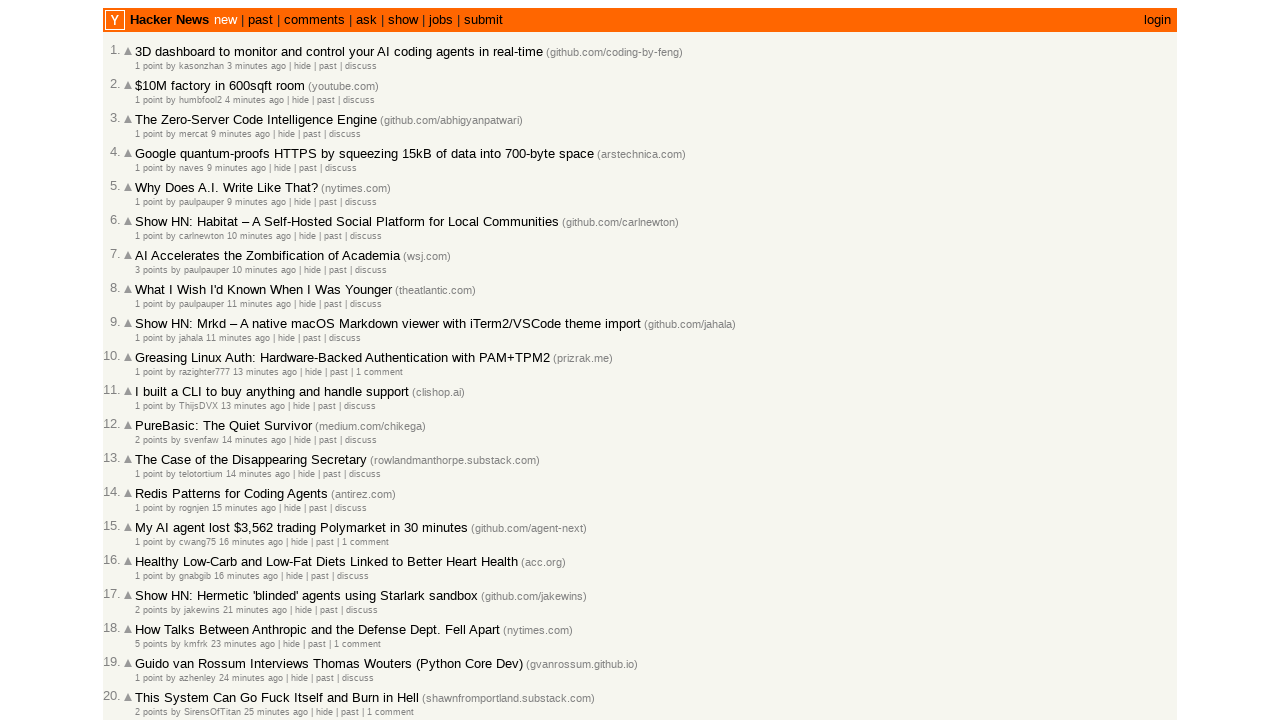

Verified that articles exist on first page
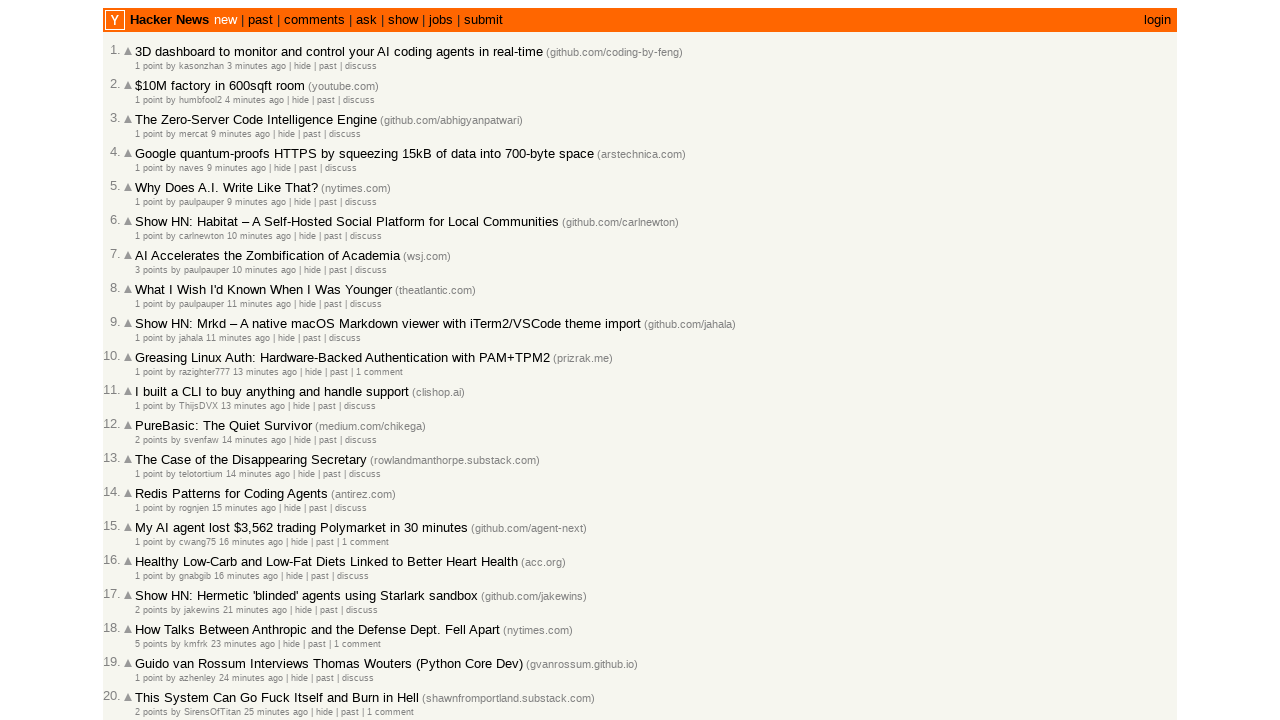

Retrieved timestamp of last article on first page: 2026-03-01T19:49:09 1772394549
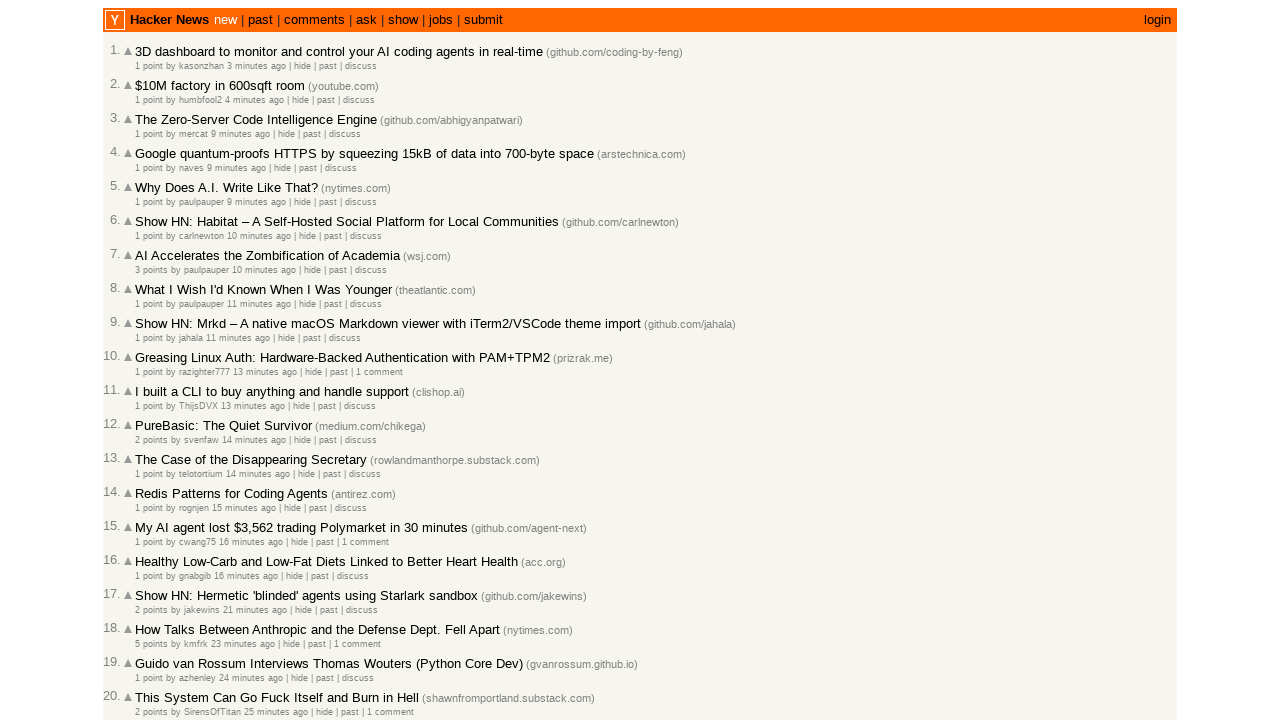

Clicked 'More' link to navigate to second page at (149, 616) on .morelink
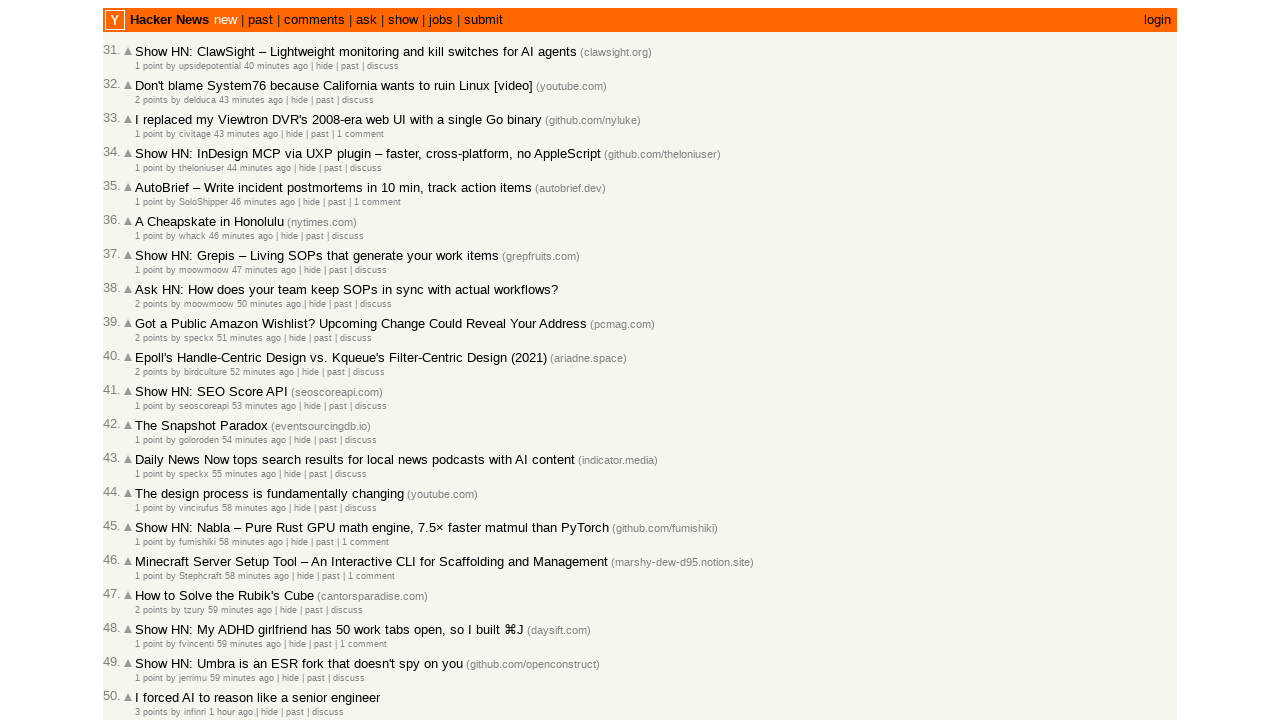

Waited for age elements to load on second page
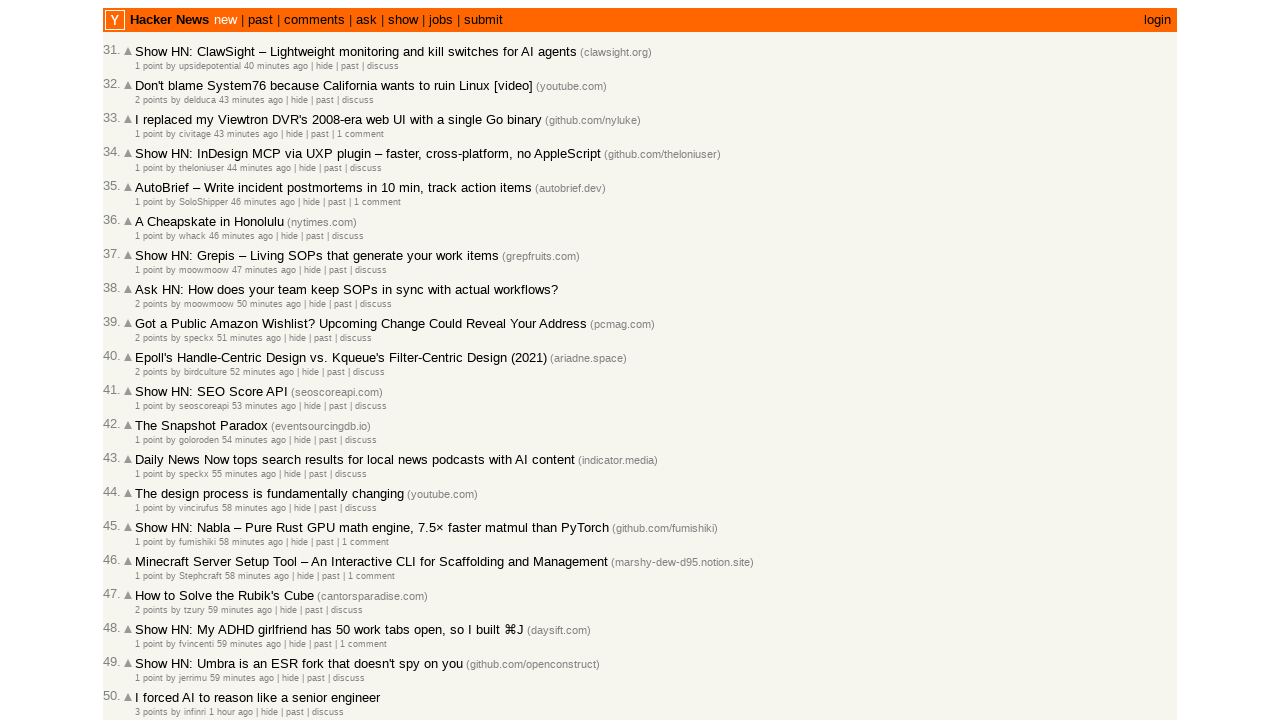

Retrieved timestamp of first article on second page: 2026-03-01T19:49:08 1772394548
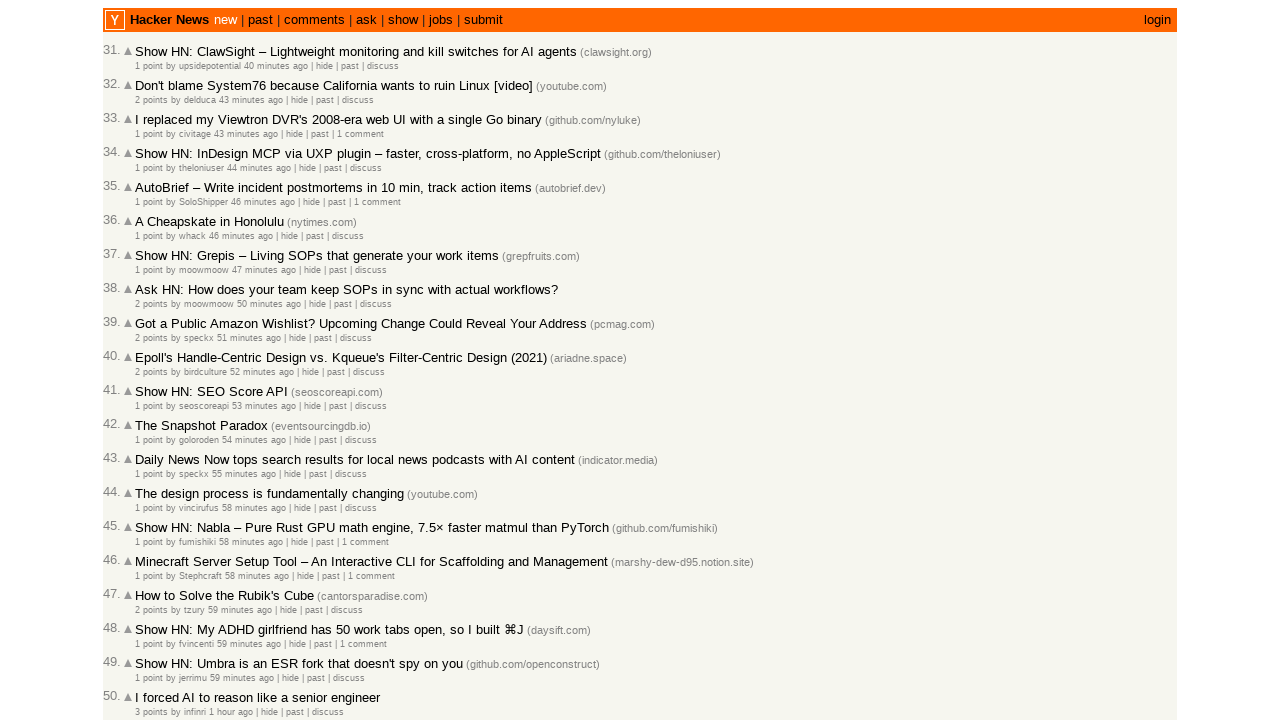

Verified articles are sorted from newest to oldest between page 1 and page 2
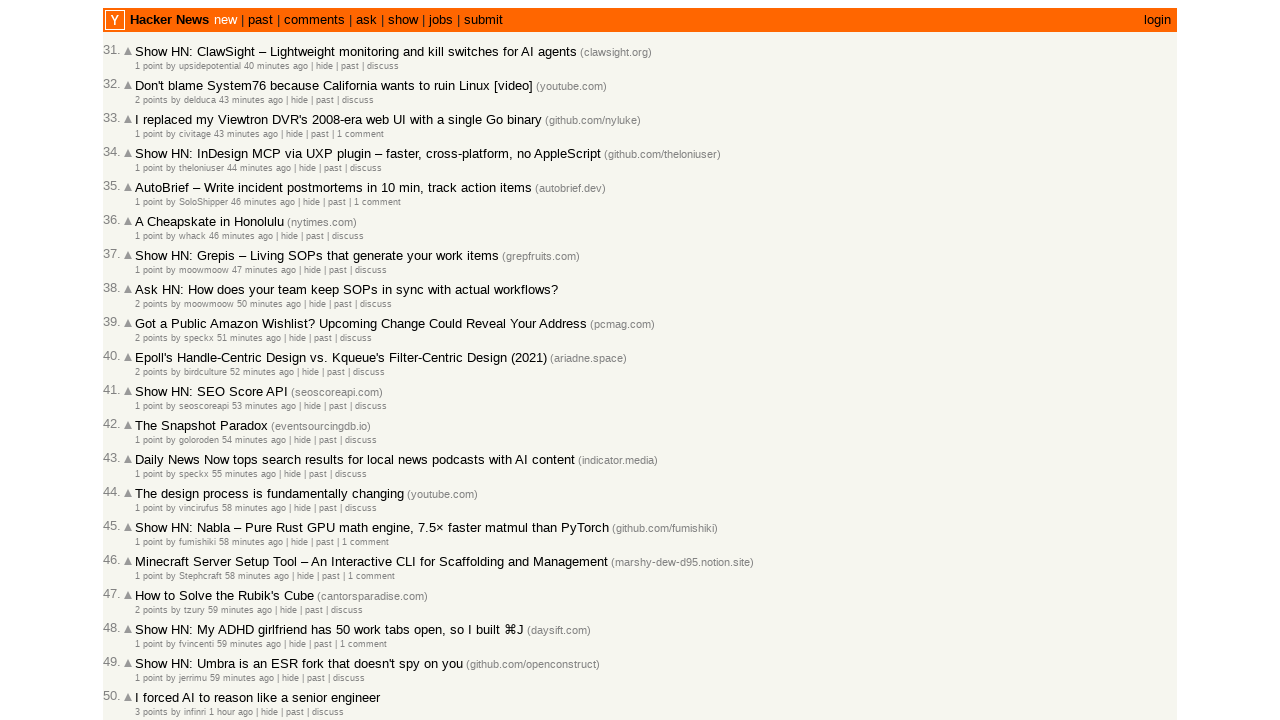

Clicked 'More' link to navigate to third page at (149, 616) on .morelink
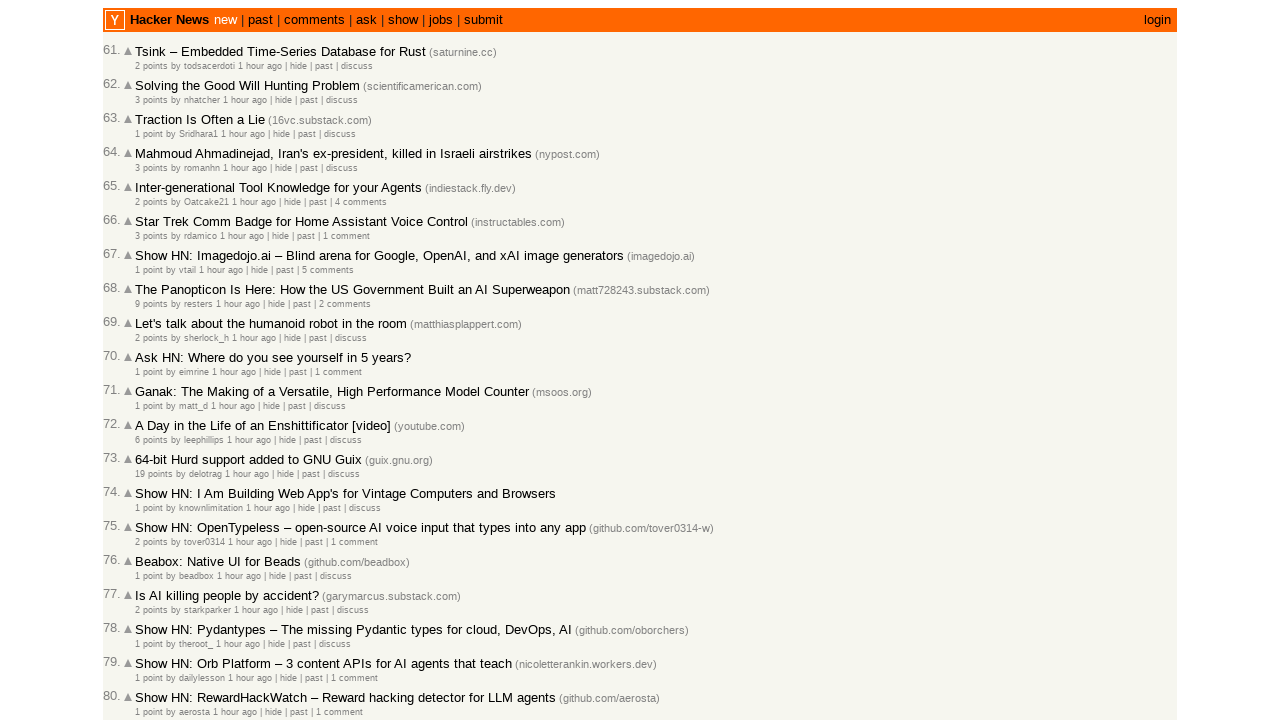

Waited for age elements to load on third page
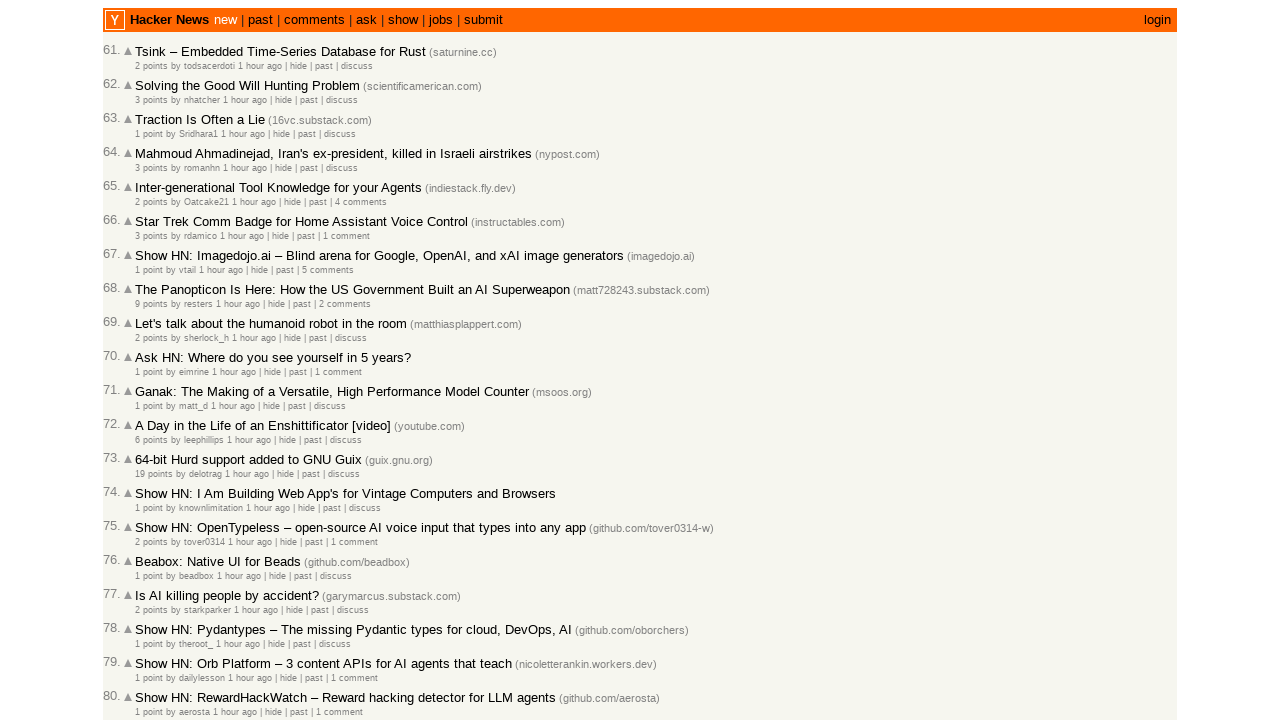

Retrieved 30 articles from third page
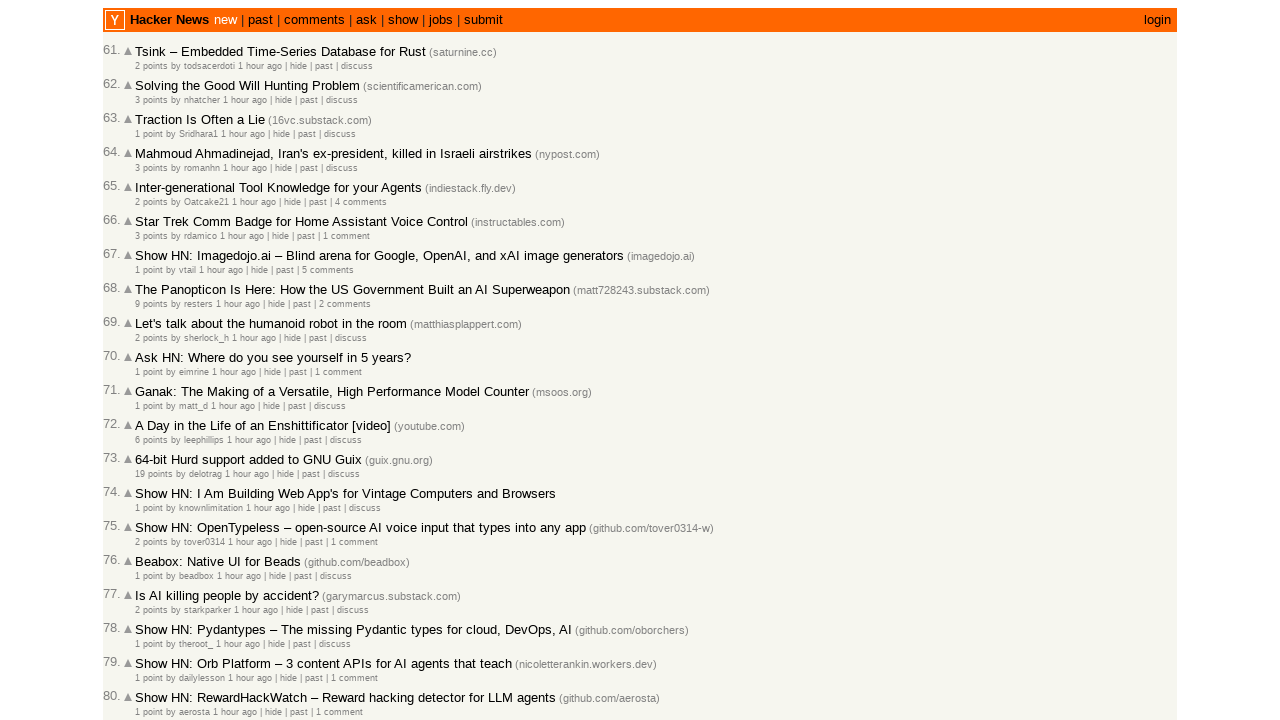

Verified that articles exist on third page
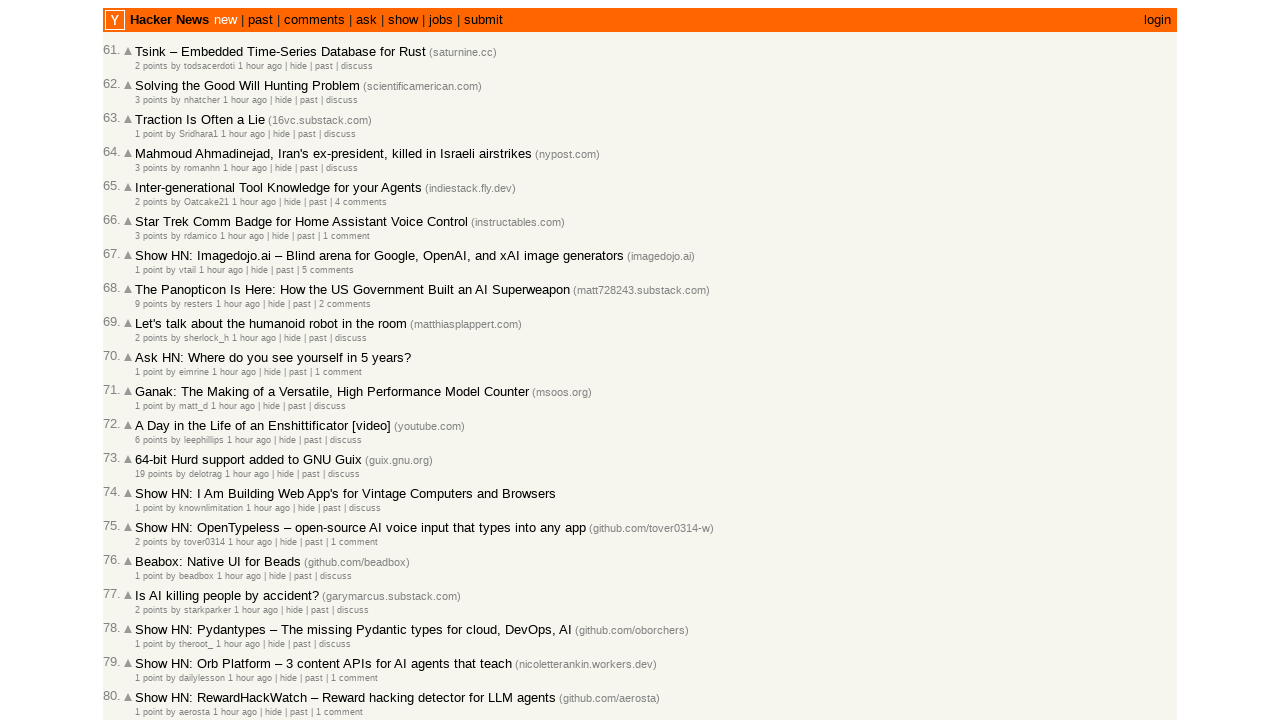

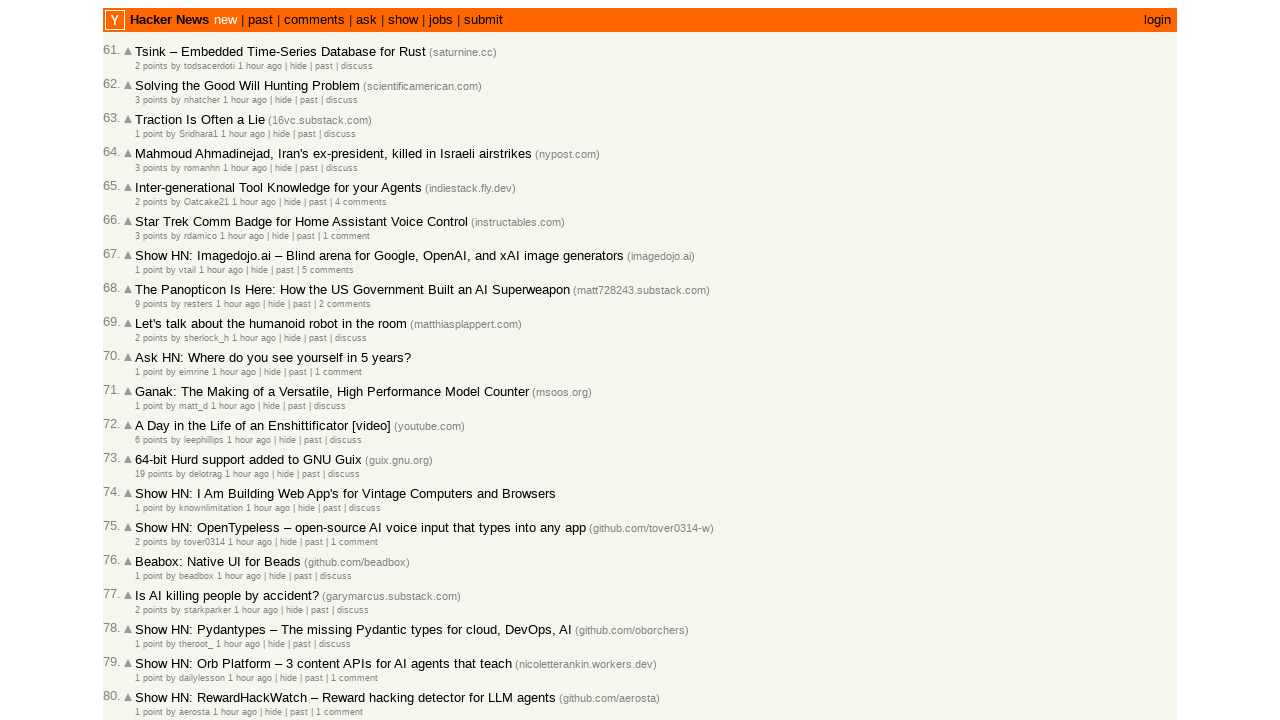